Verifies that the registration form page has the expected title "Registration Form"

Starting URL: https://practice.cydeo.com/registration_form

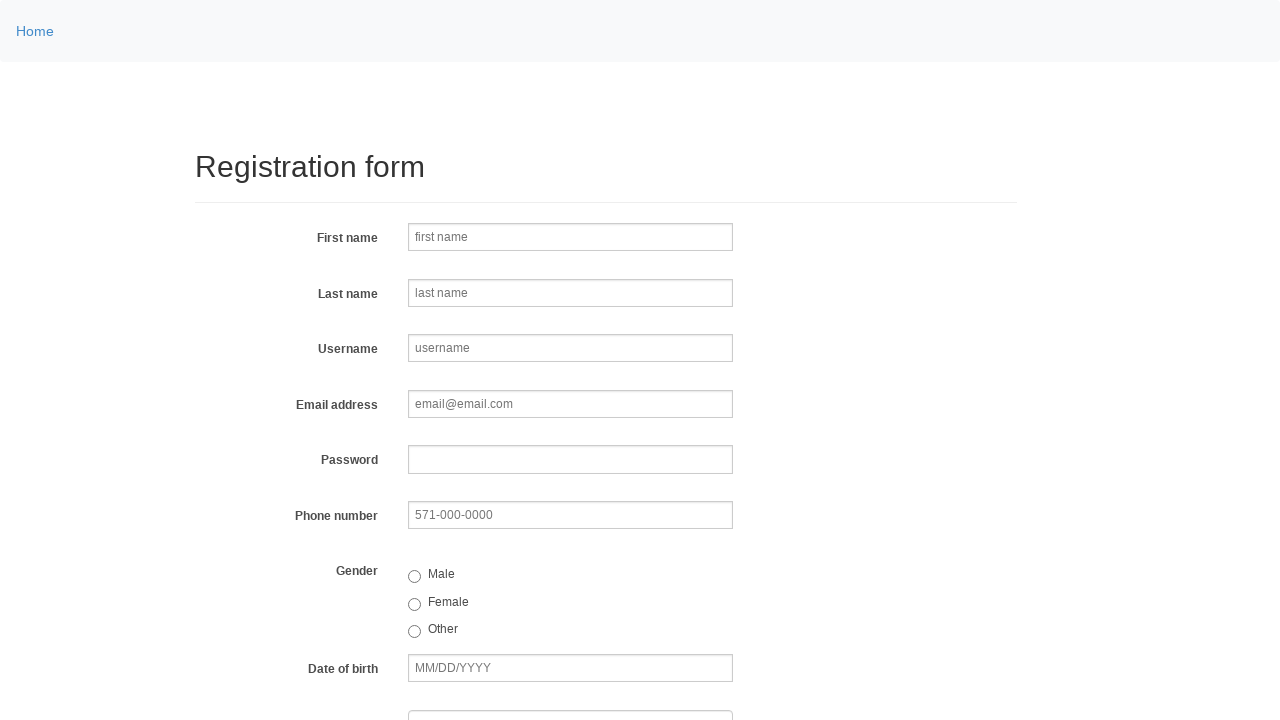

Navigated to registration form page
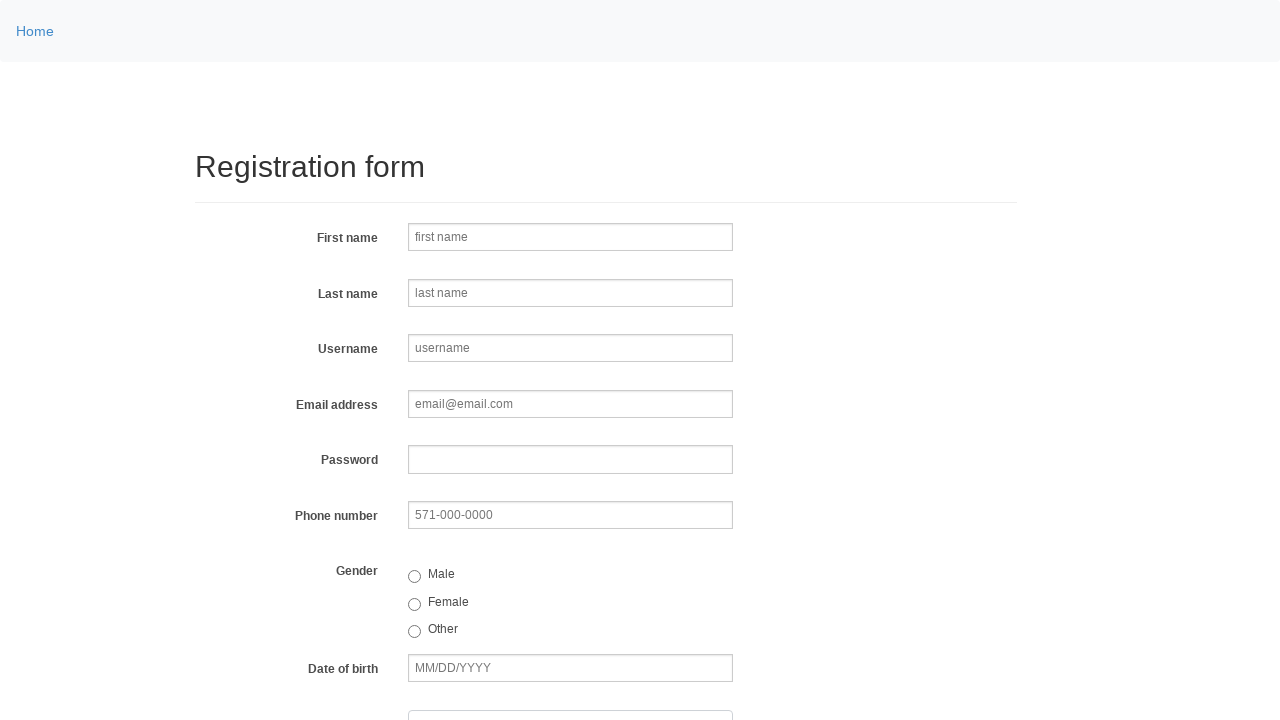

Verified page title is 'Registration Form'
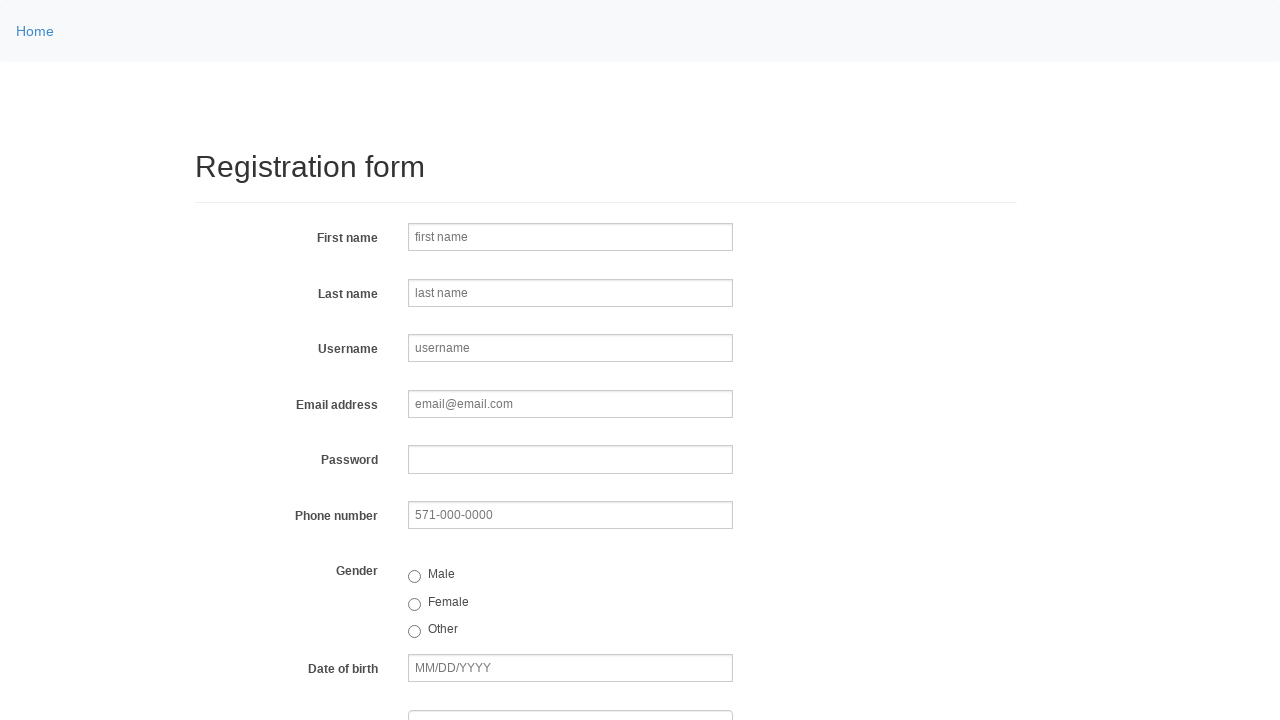

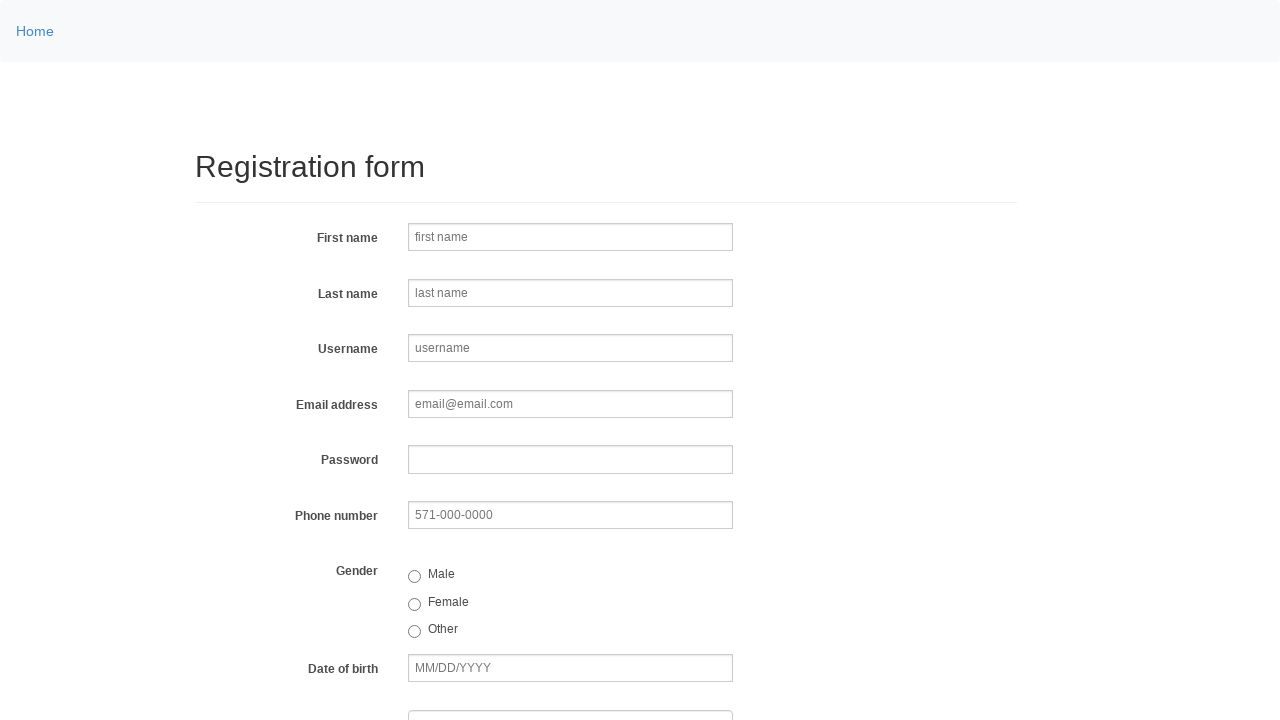